Tests keyboard key press functionality by sending the space key to an element and verifying the displayed result shows the correct key was pressed, then tests sending the tab key without targeting a specific element.

Starting URL: http://the-internet.herokuapp.com/key_presses

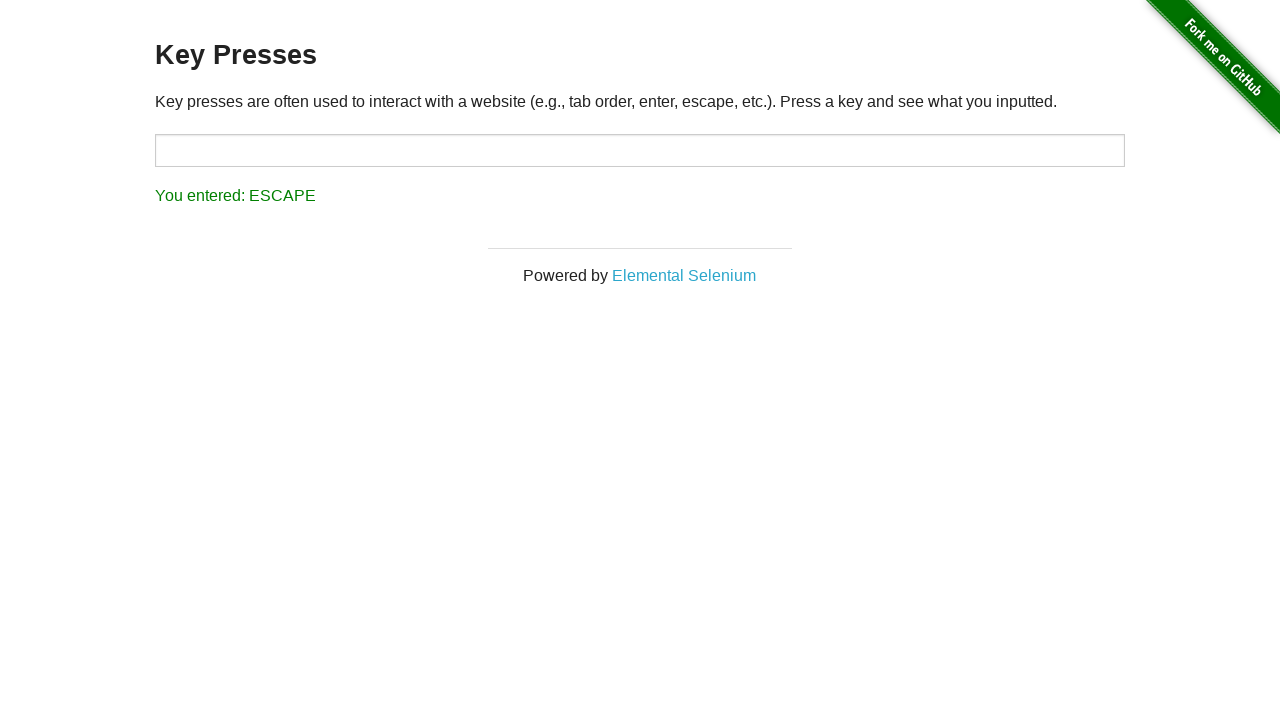

Pressed Space key on target element on #target
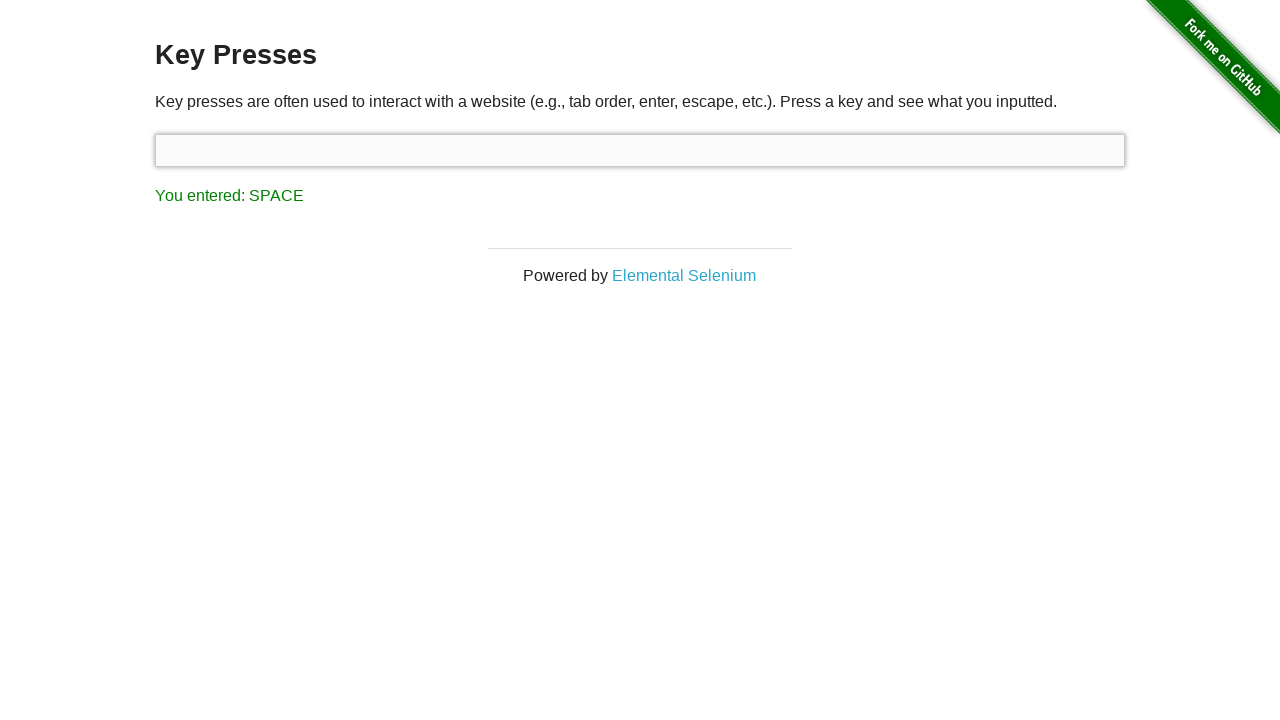

Result element loaded after space key press
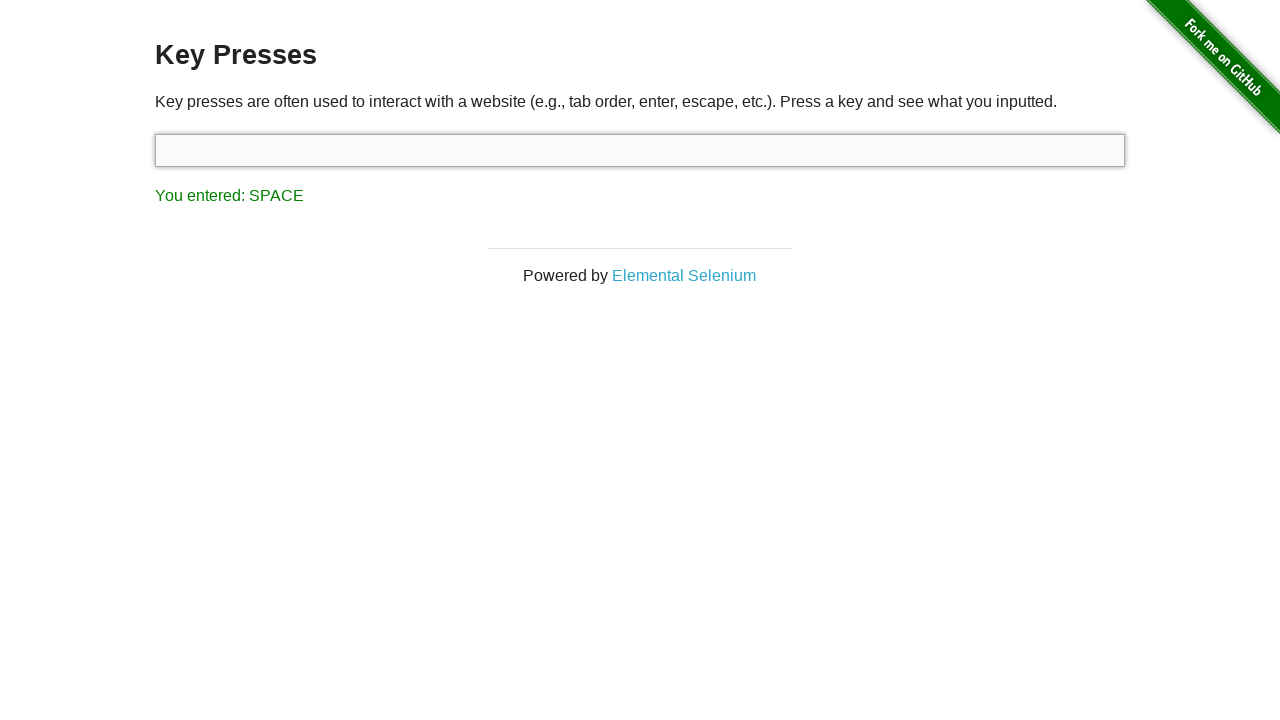

Retrieved result text content
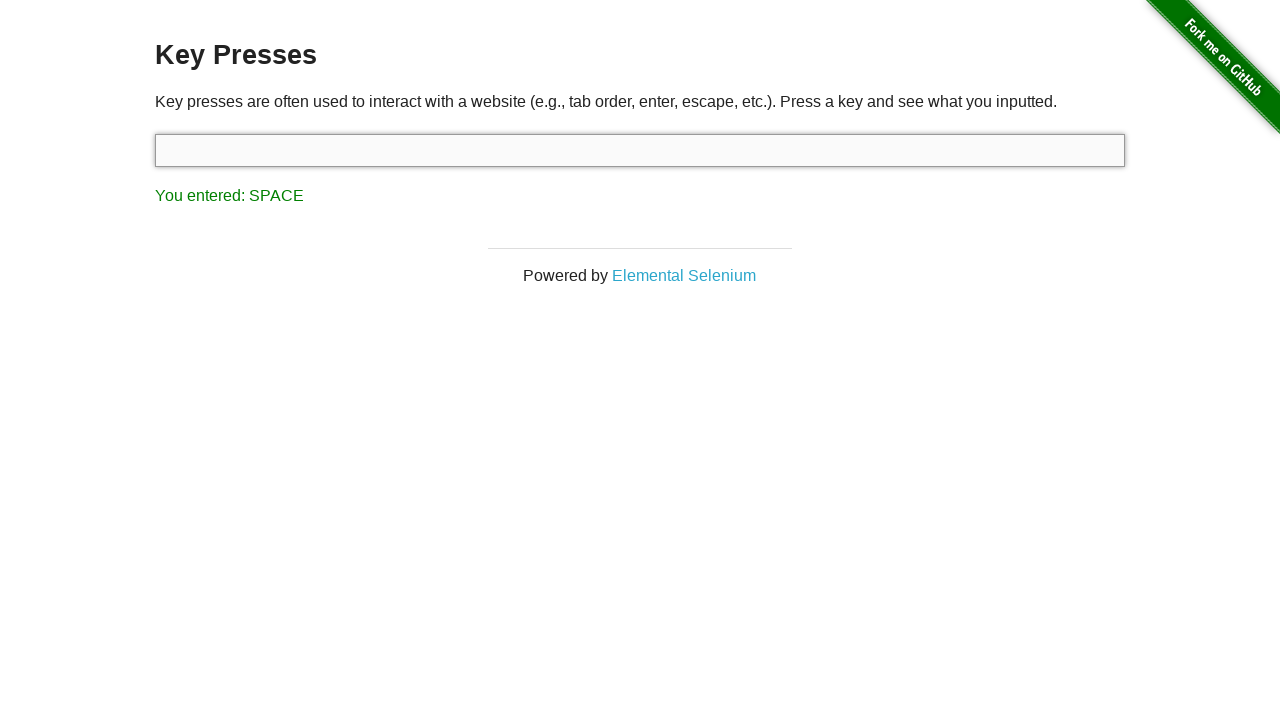

Verified result text shows SPACE key was pressed
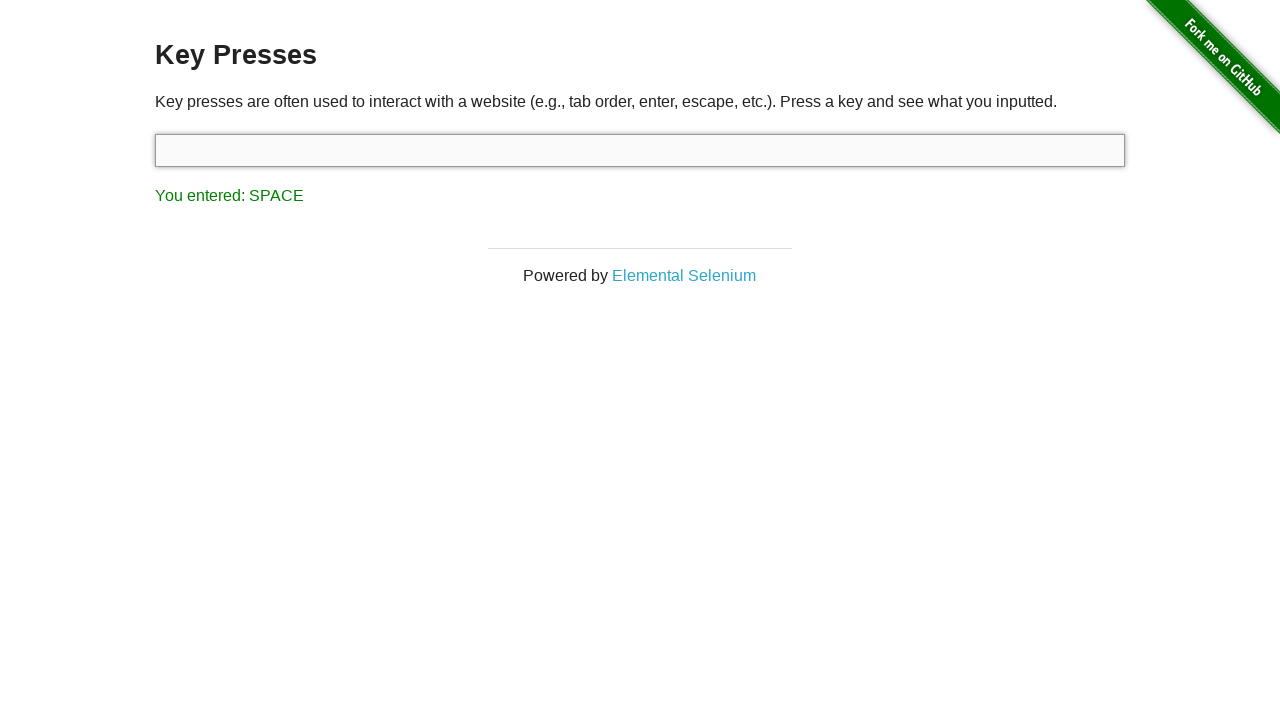

Pressed Tab key on the page
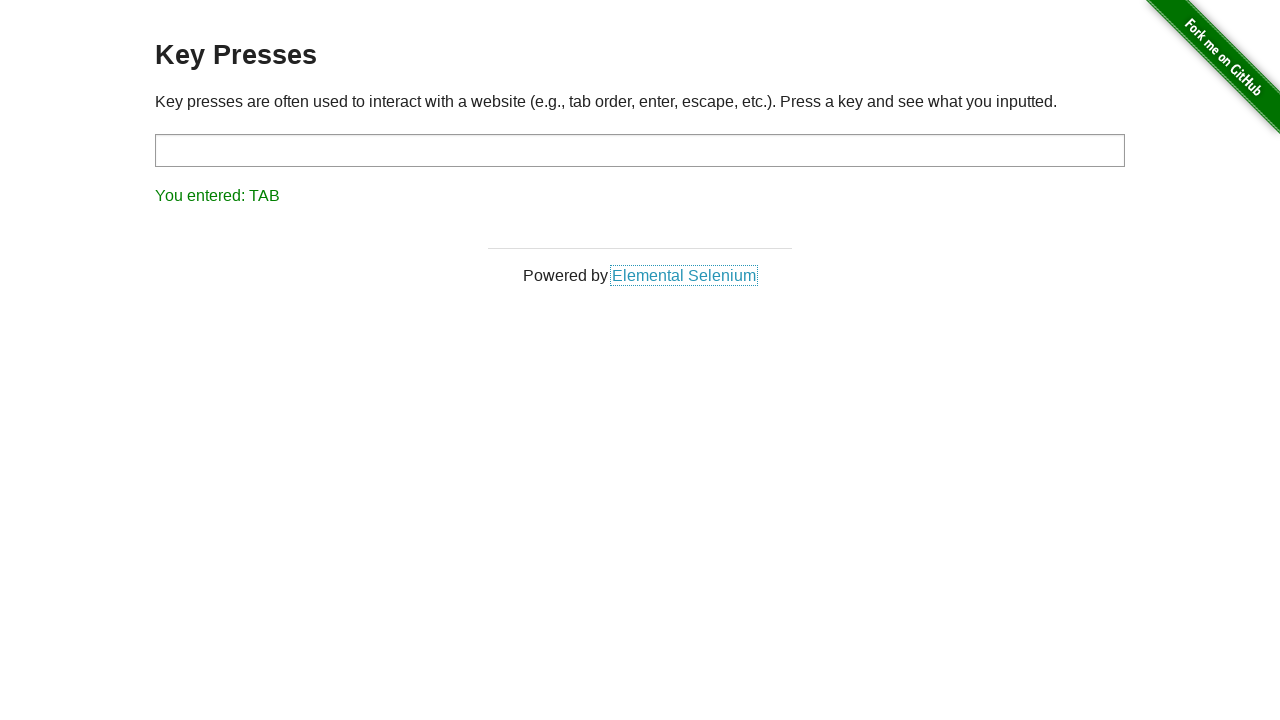

Retrieved result text content after tab key press
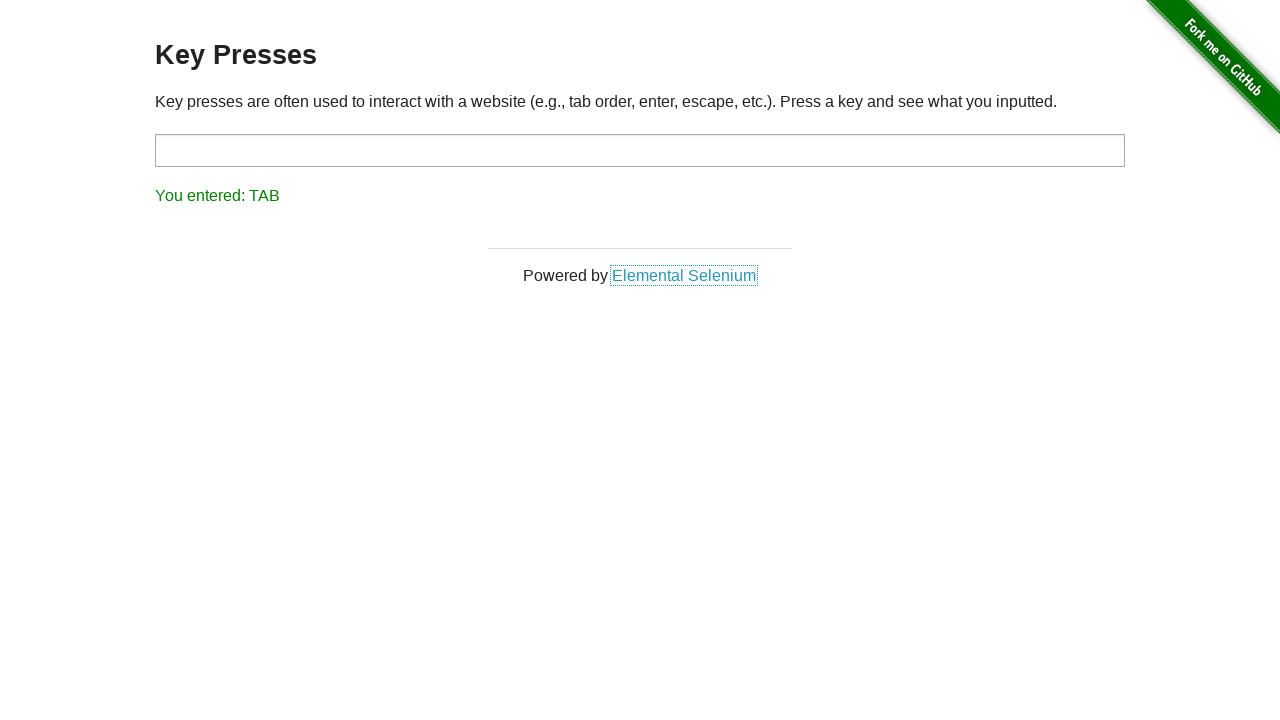

Verified result text shows TAB key was pressed
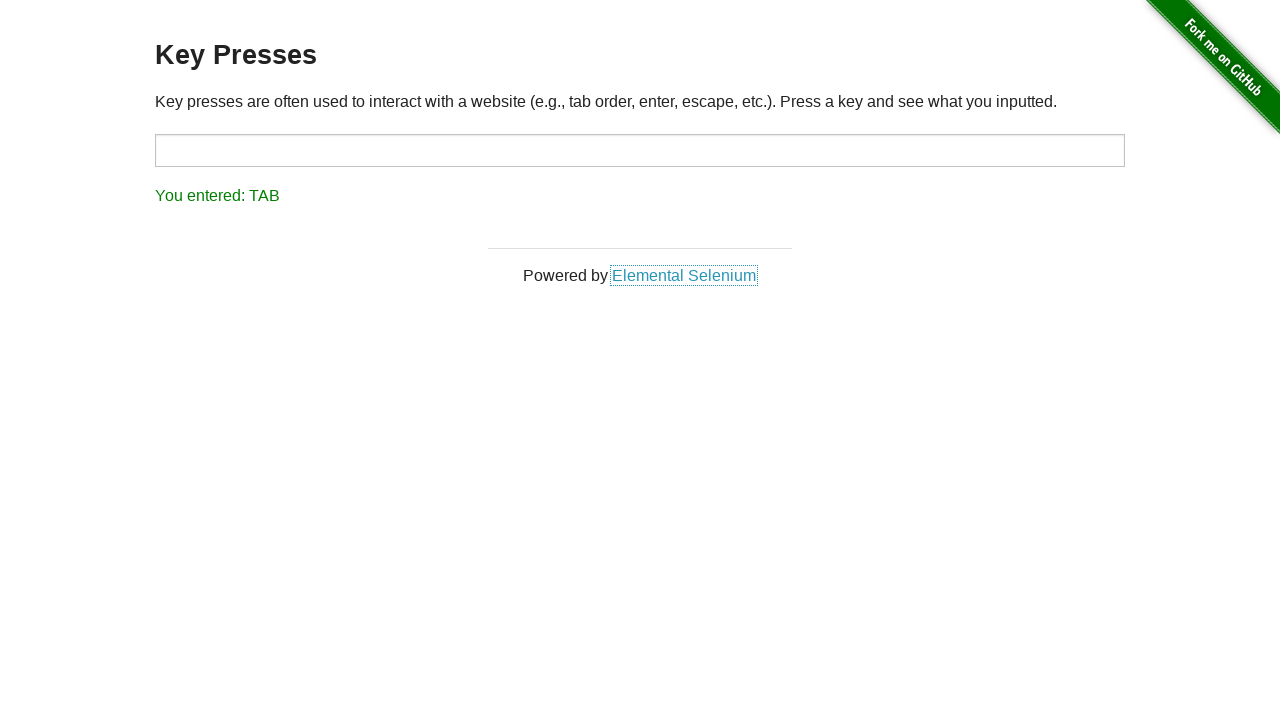

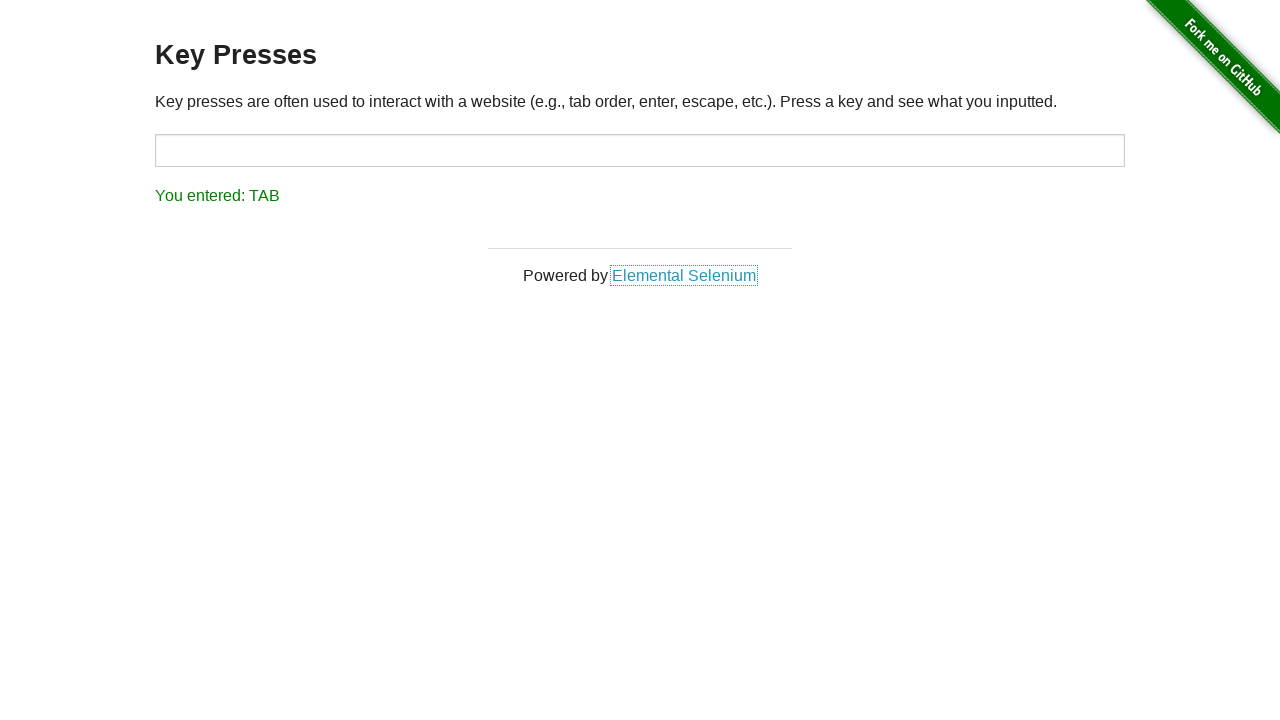